Tests registration form validation with password containing only numbers

Starting URL: https://dsportalapp.herokuapp.com/

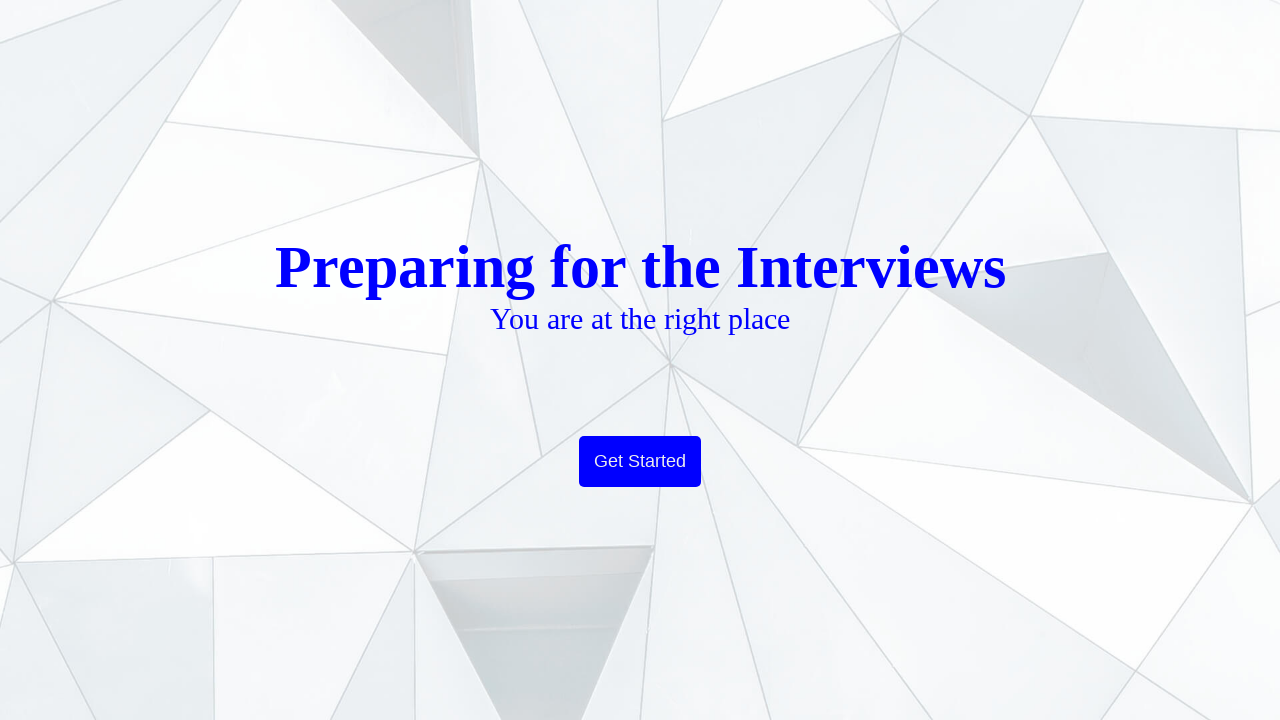

Clicked Get Started button on welcome page at (640, 462) on text=Get Started
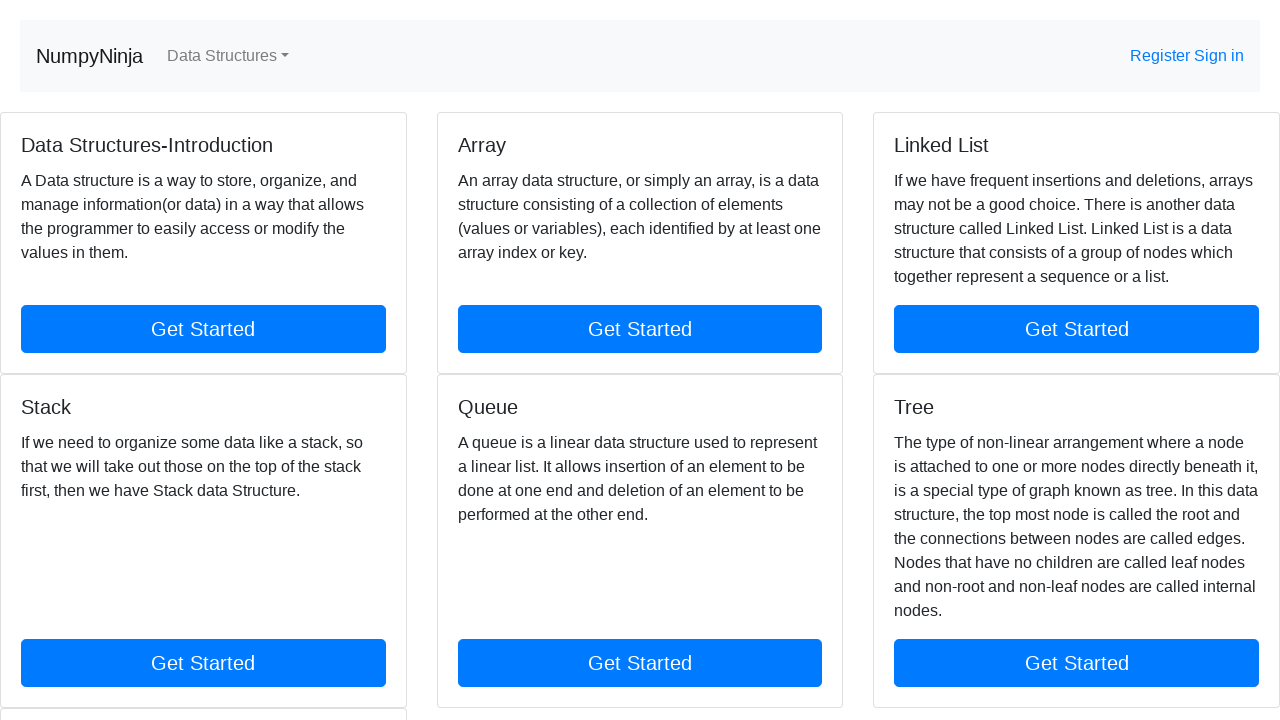

Clicked Register link in banner at (1162, 56) on text=Register
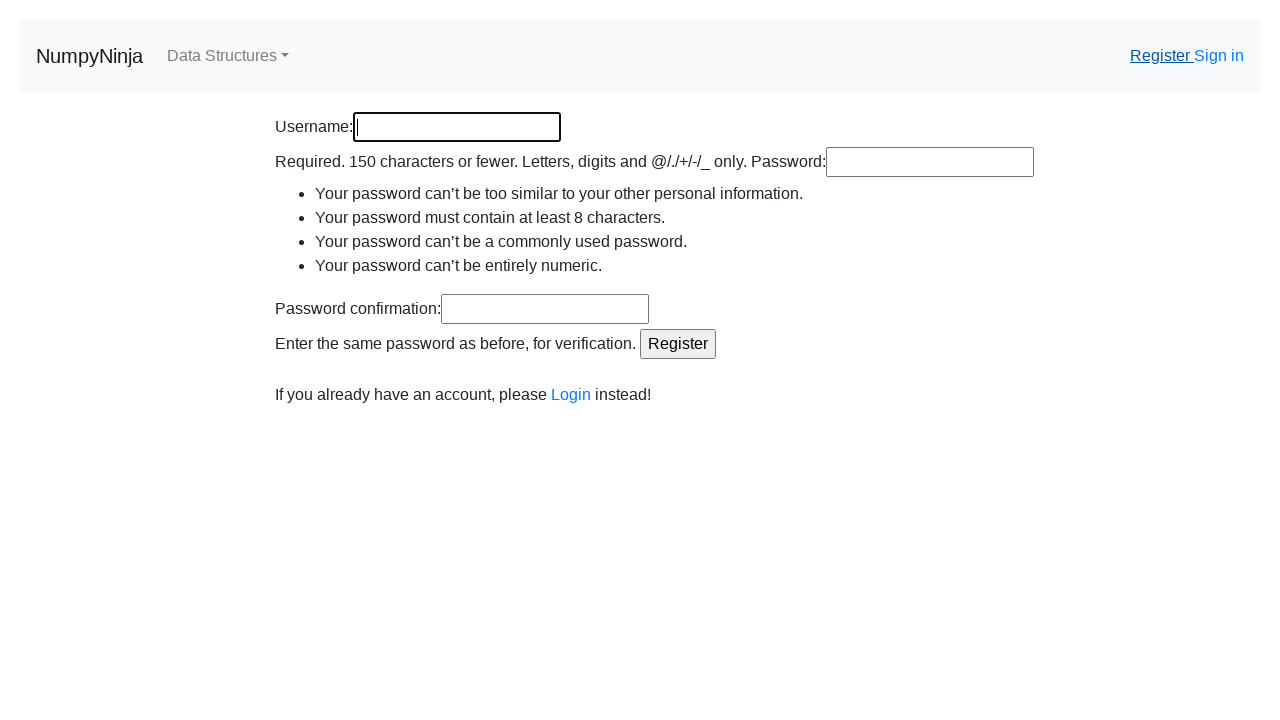

Filled username field with 'Surbhi' on input[name='username']
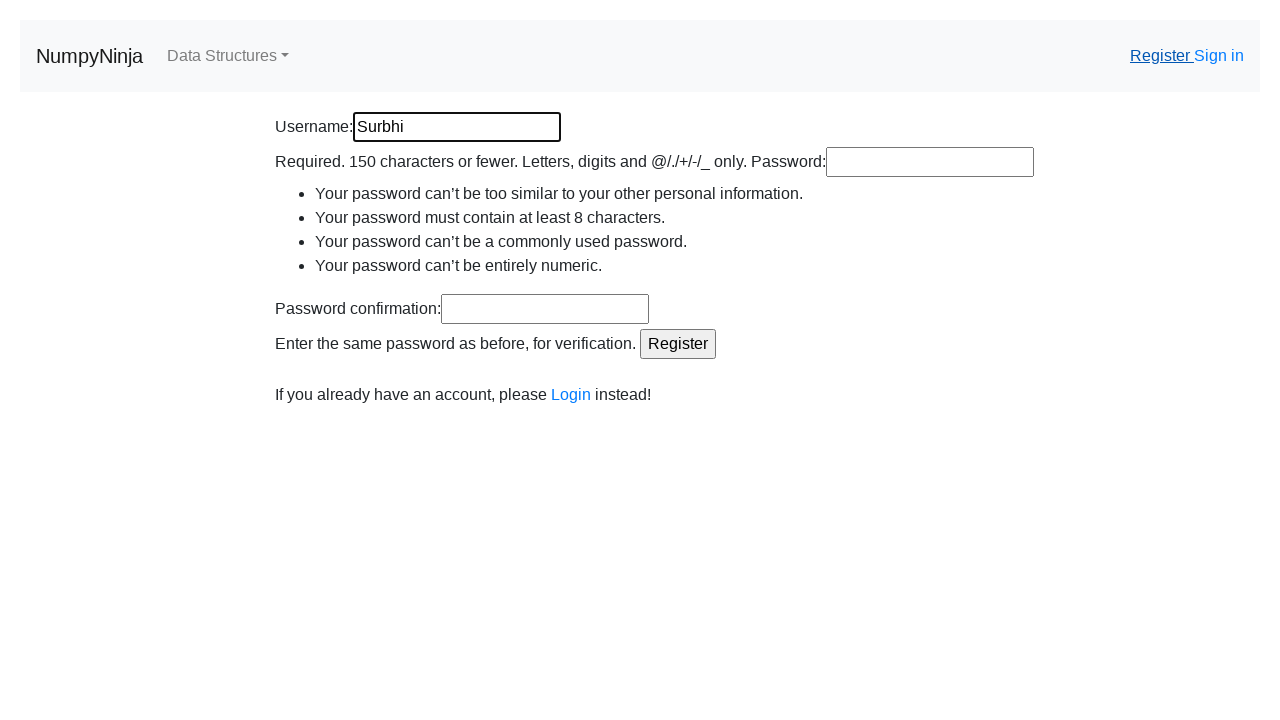

Filled password field with numeric-only password '12345678' on input[name='password1']
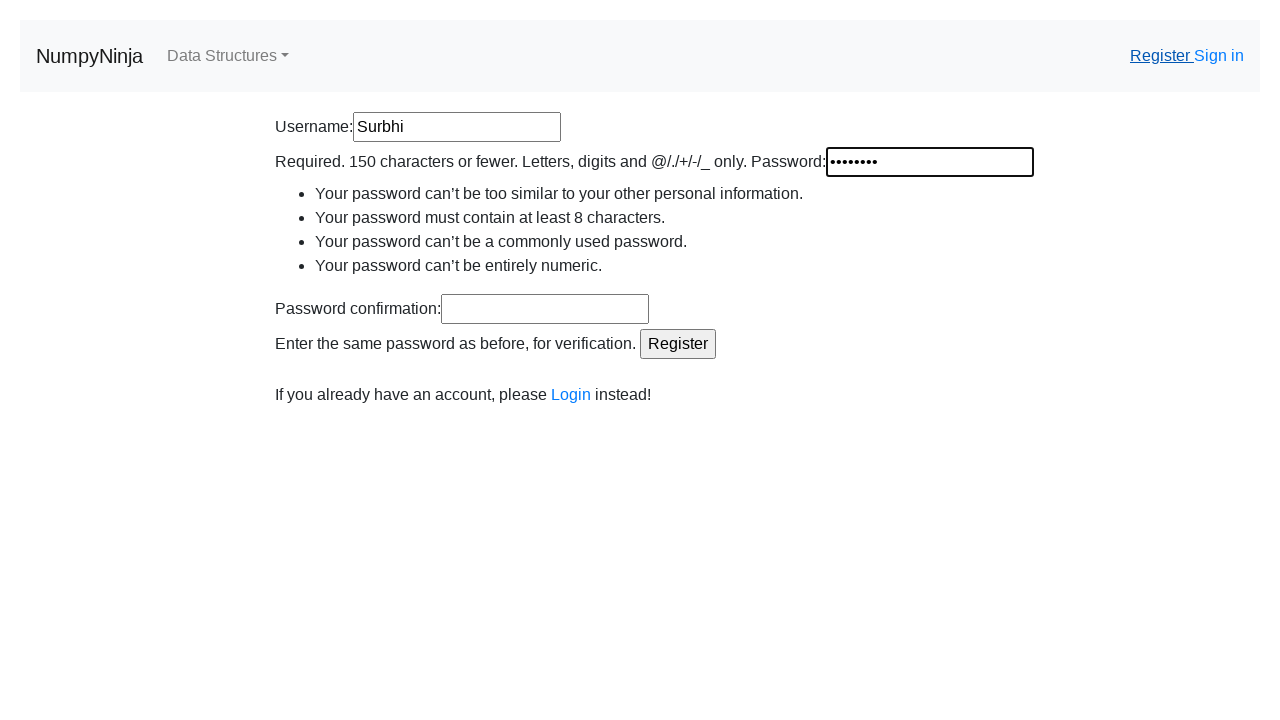

Filled confirm password field with matching numeric password '12345678' on input[name='password2']
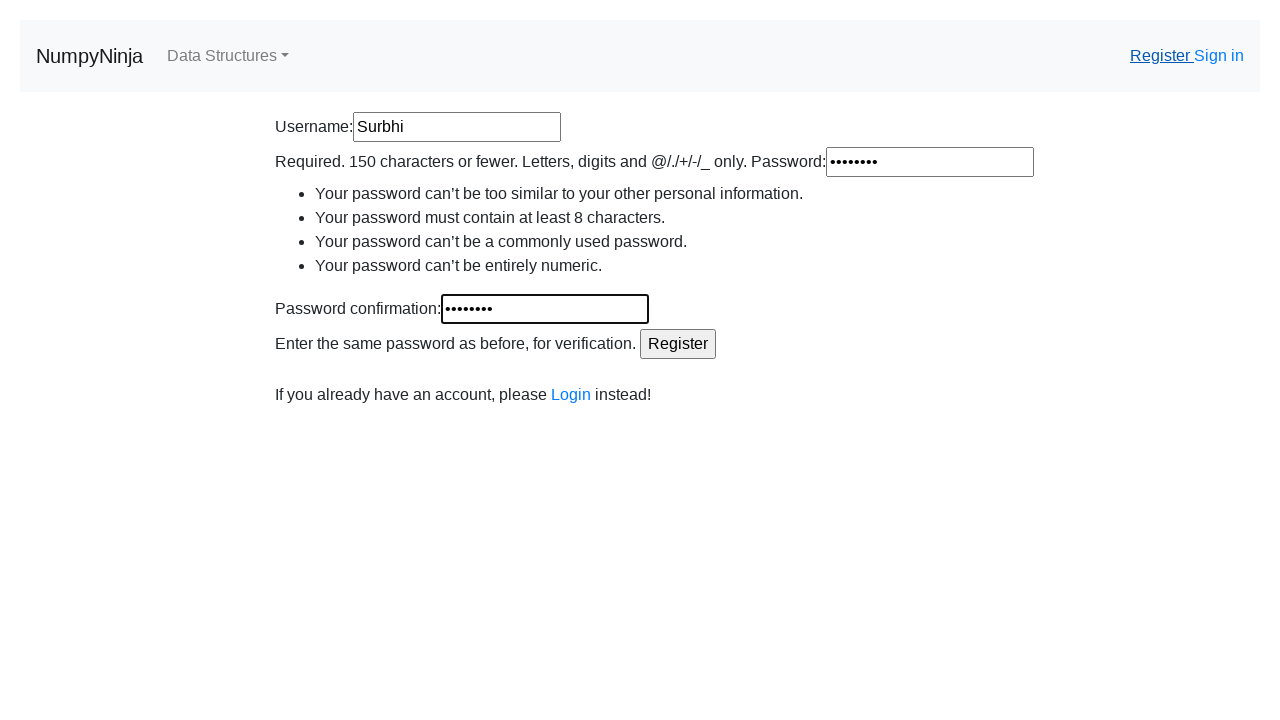

Clicked Register button to submit form at (678, 344) on input[value='Register']
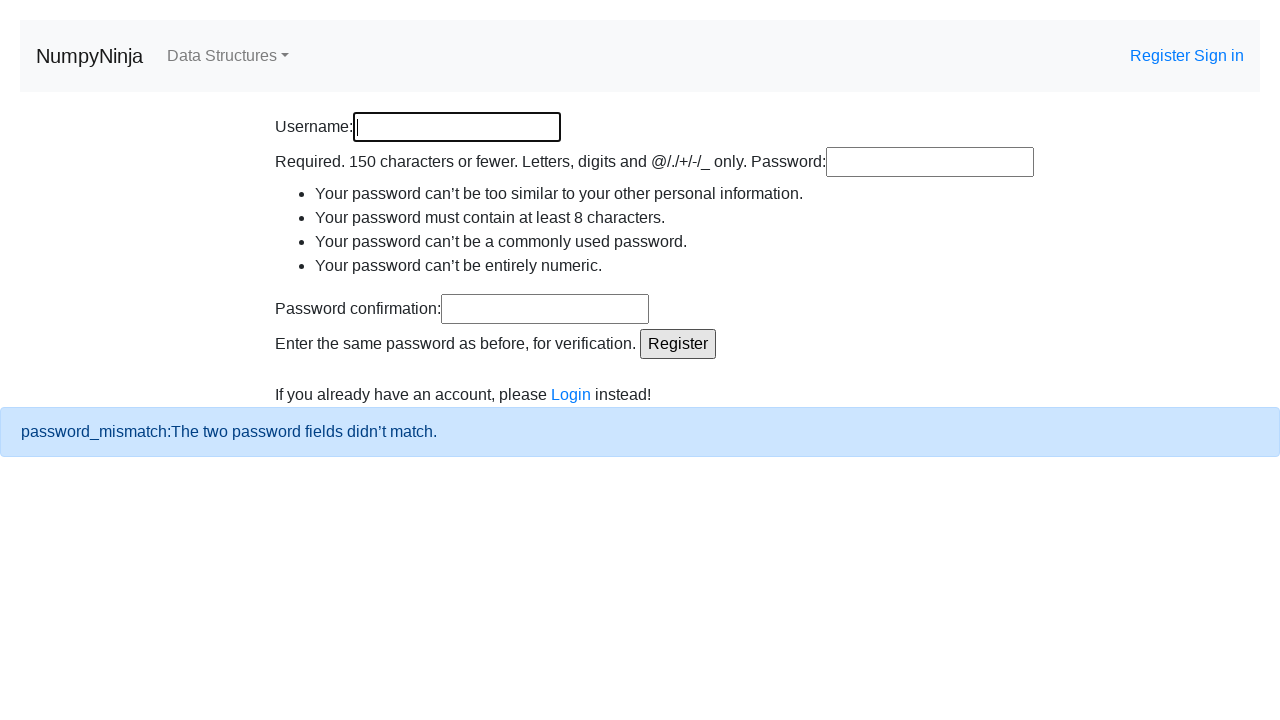

Alert error message appeared
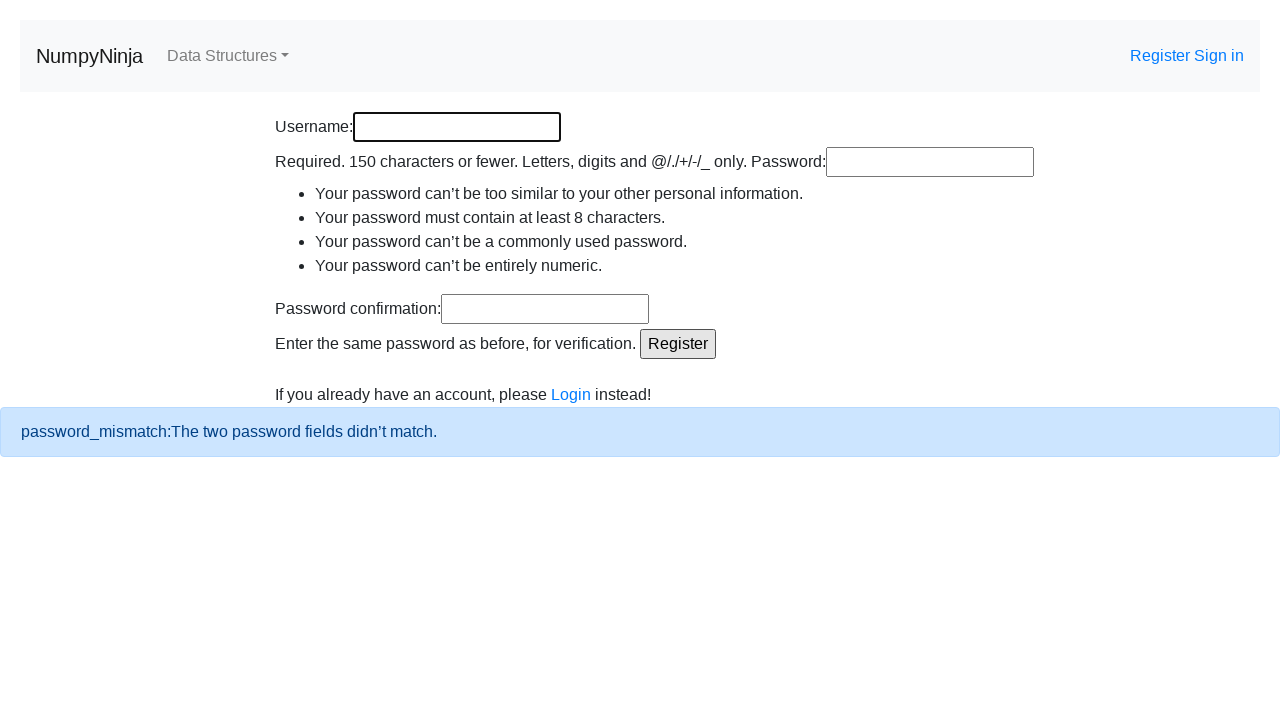

Retrieved error message text: 
    
            password_mismatch:The two password fields didn’t match.
    
  
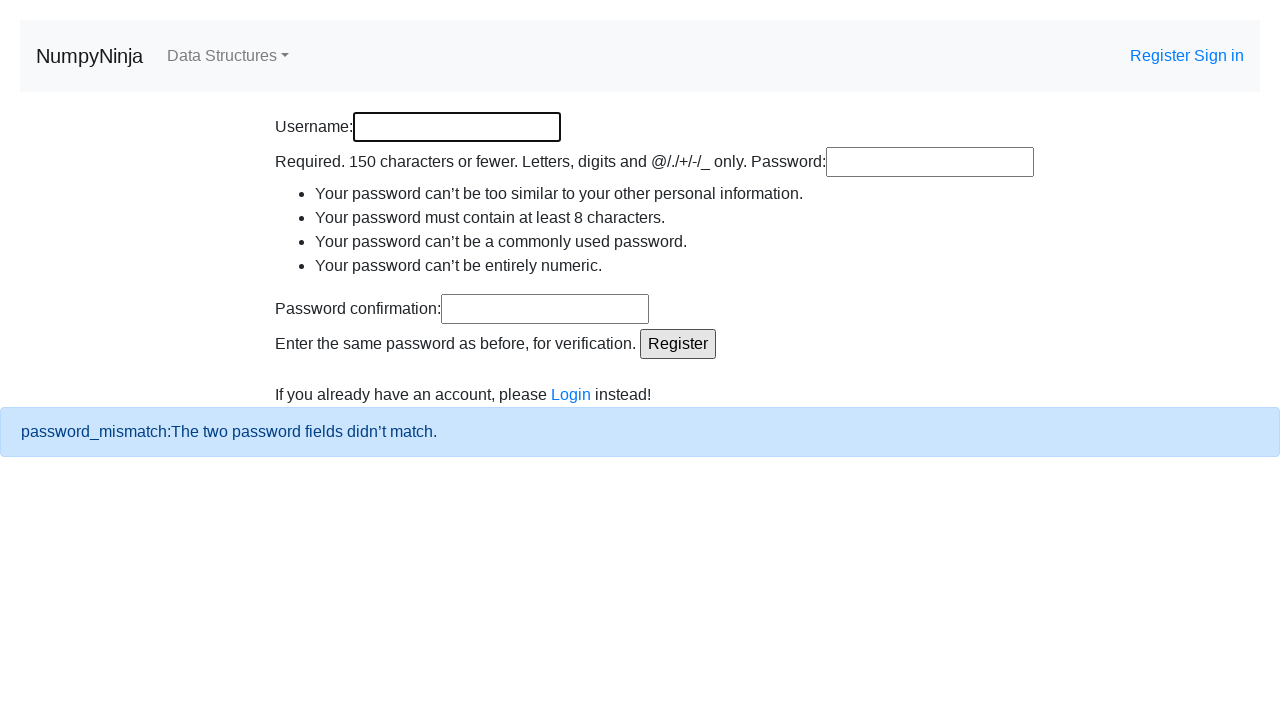

Verified error message indicates password validation failure for numeric-only password
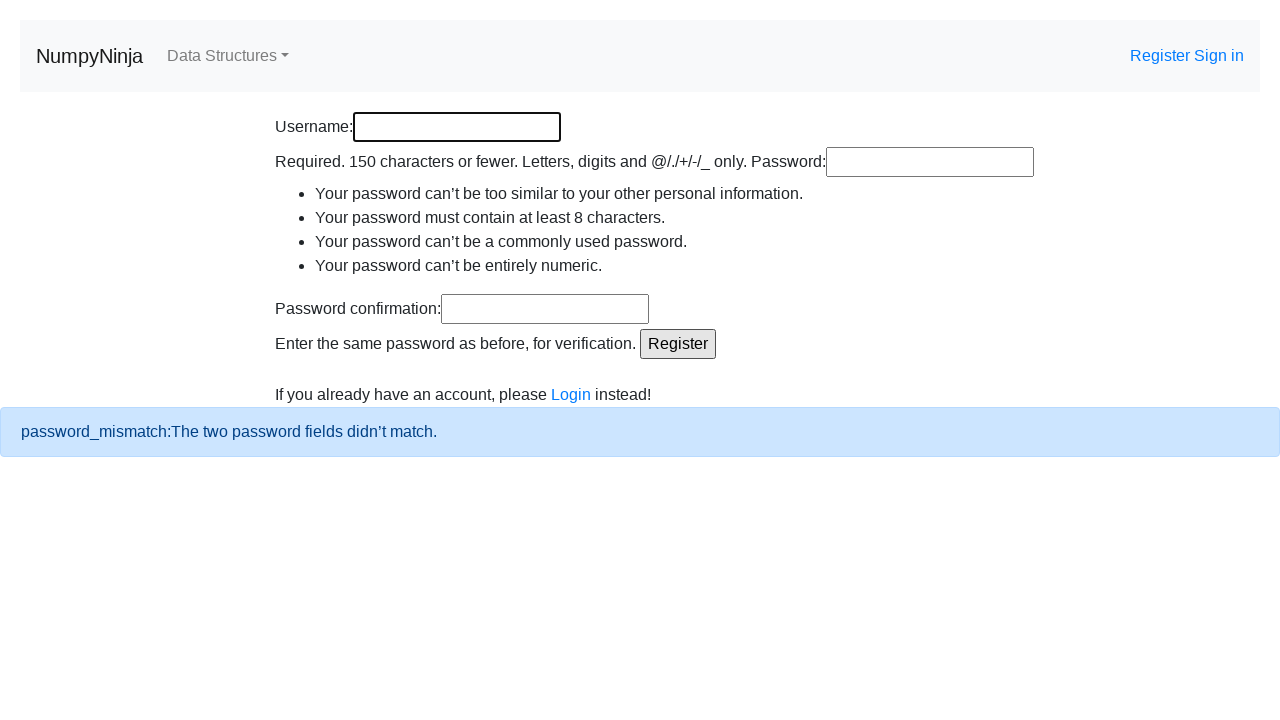

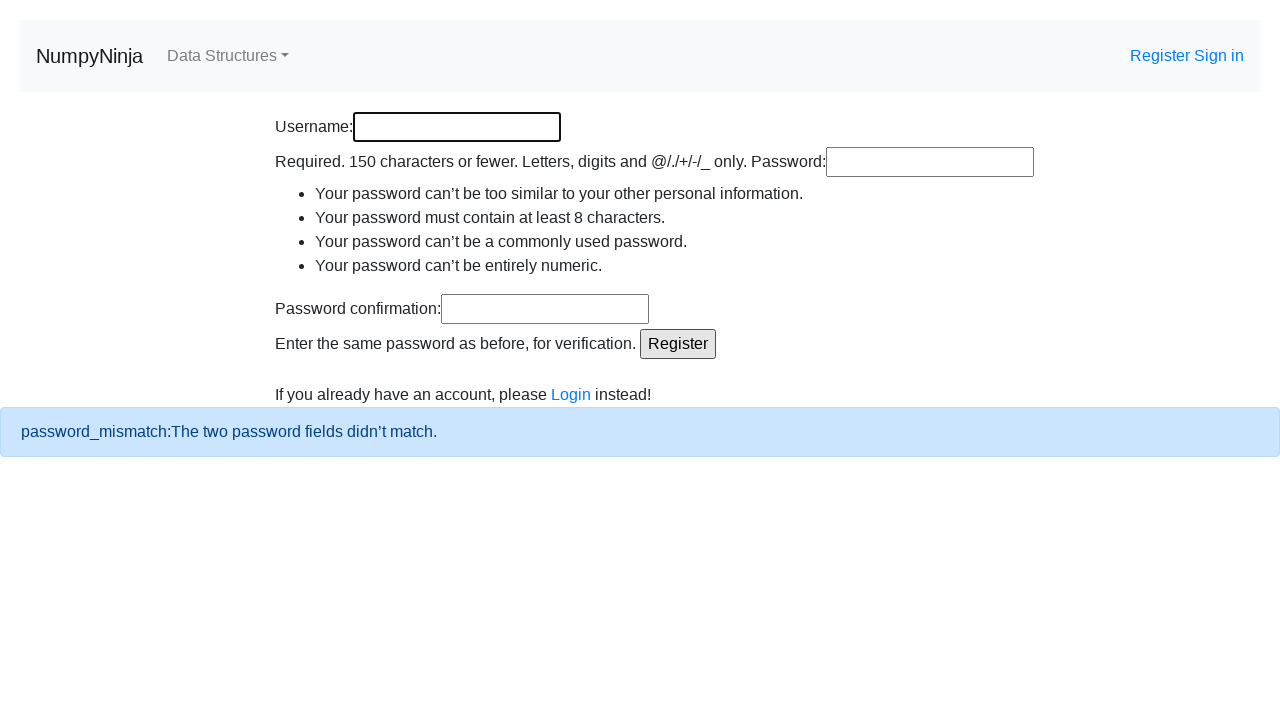